Navigates to Flipkart homepage and verifies the page loads by checking the current URL is accessible

Starting URL: https://www.flipkart.com/

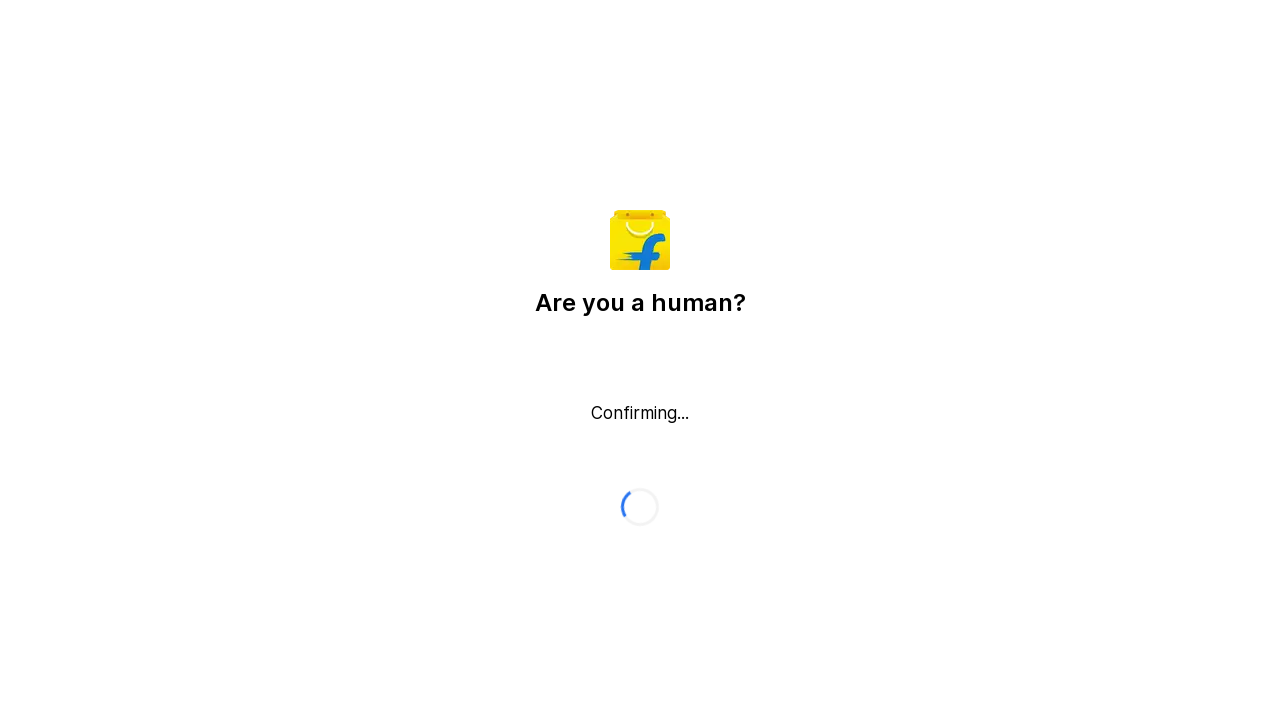

Waited for page to reach domcontentloaded state
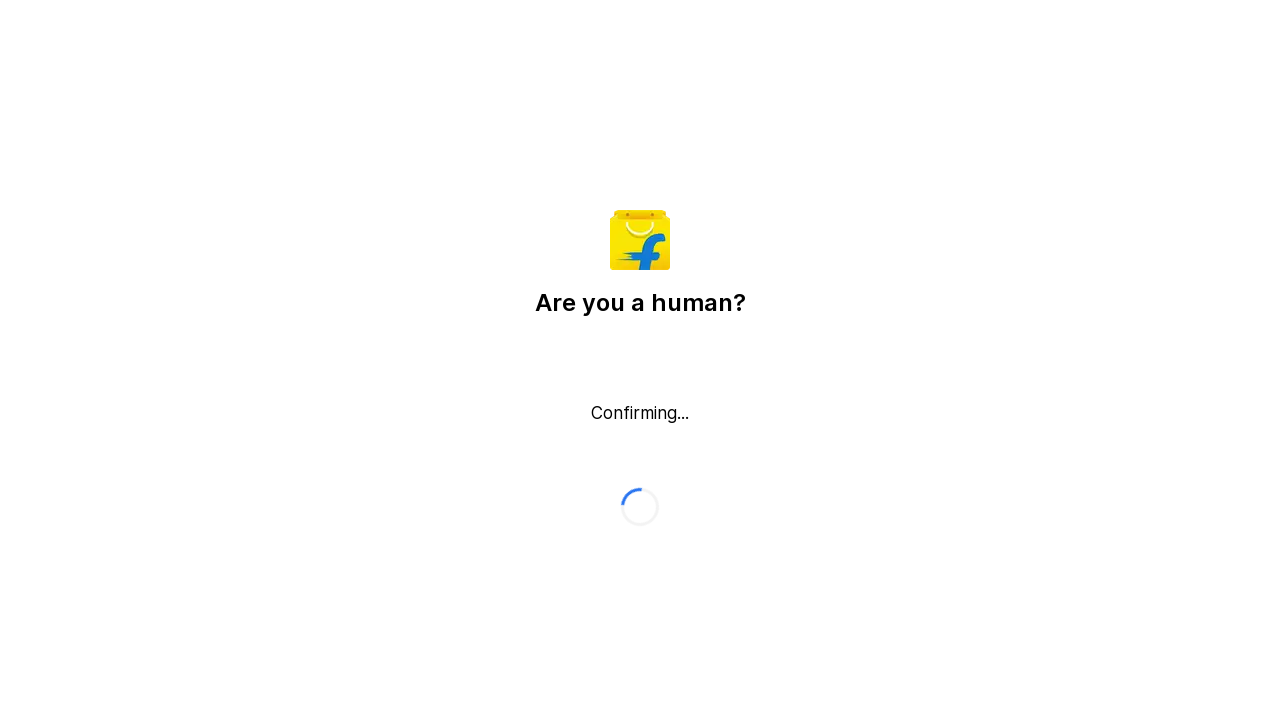

Retrieved current URL: https://www.flipkart.com/
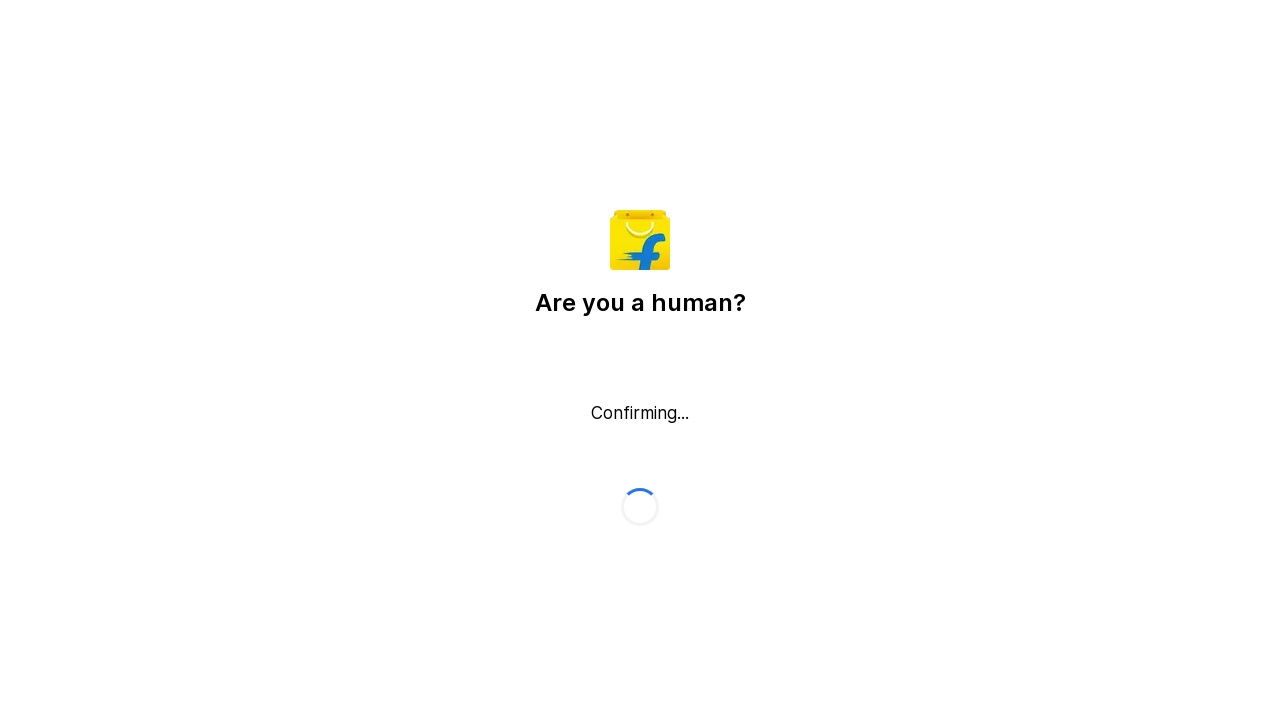

Printed current URL to console: https://www.flipkart.com/
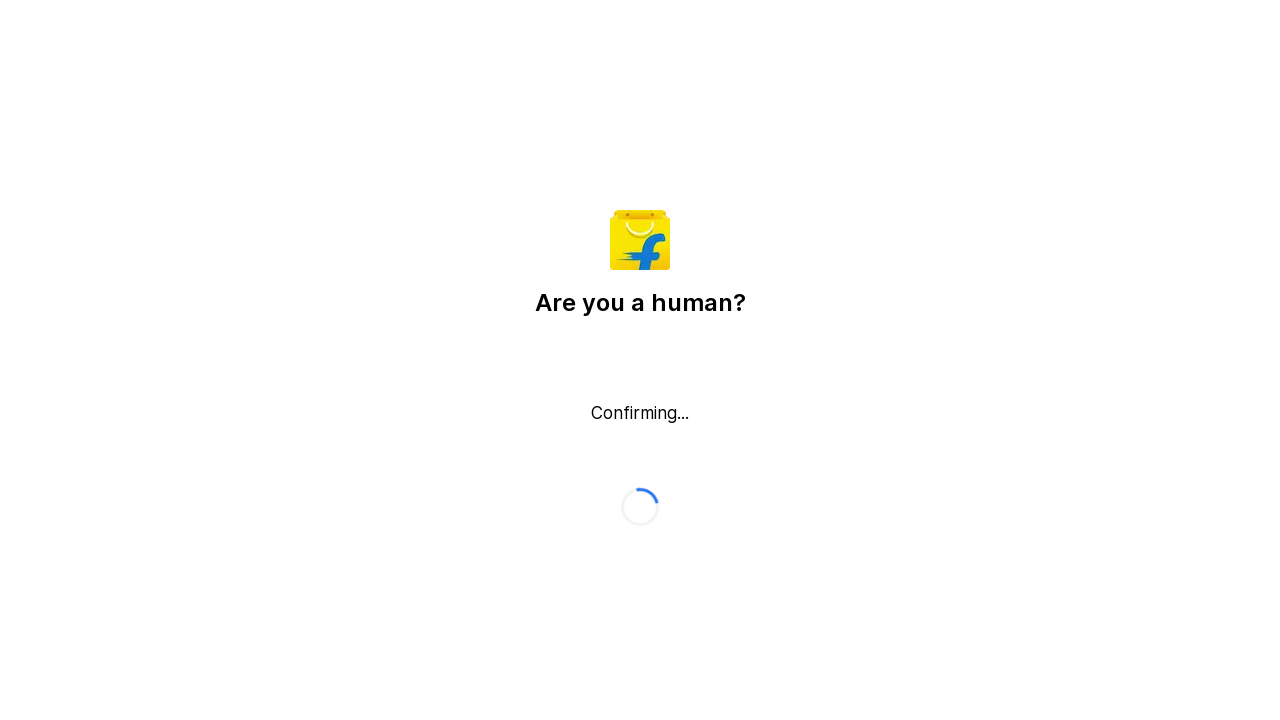

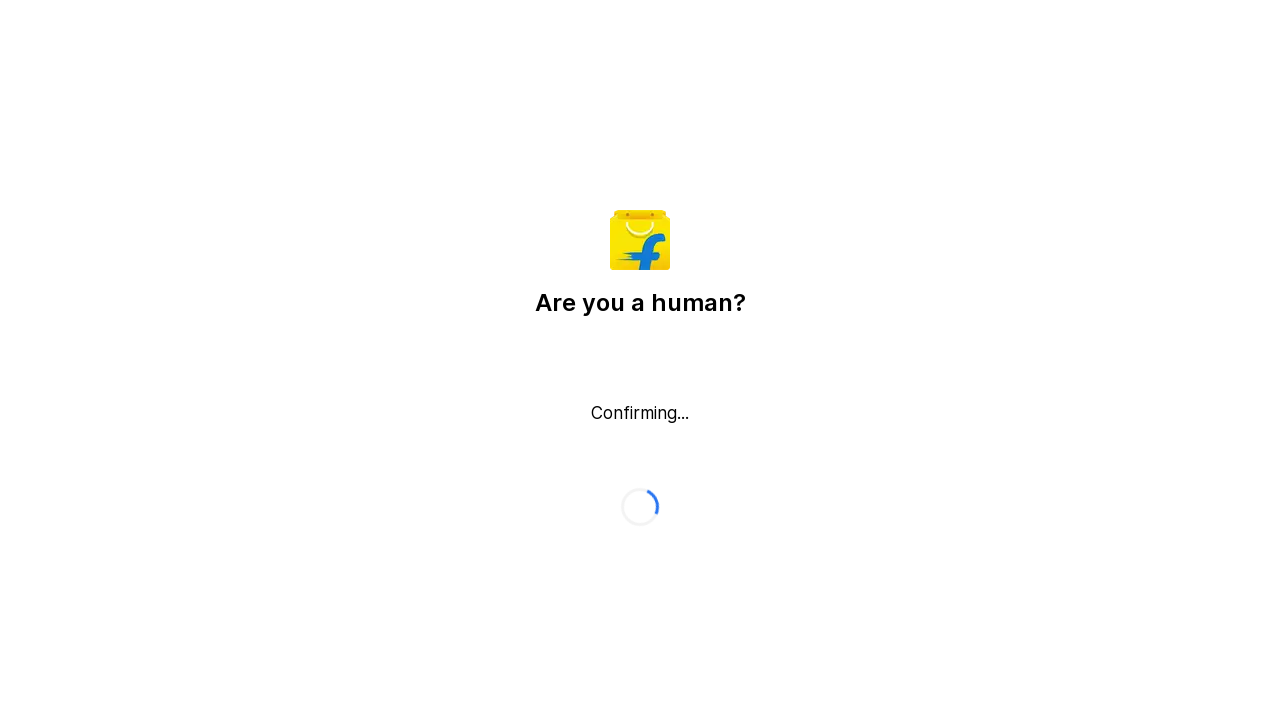